Tests the multiple file upload demo page by navigating to it and verifying the file upload input element is present and accessible for interaction.

Starting URL: http://davidwalsh.name/demo/multiple-file-upload.php

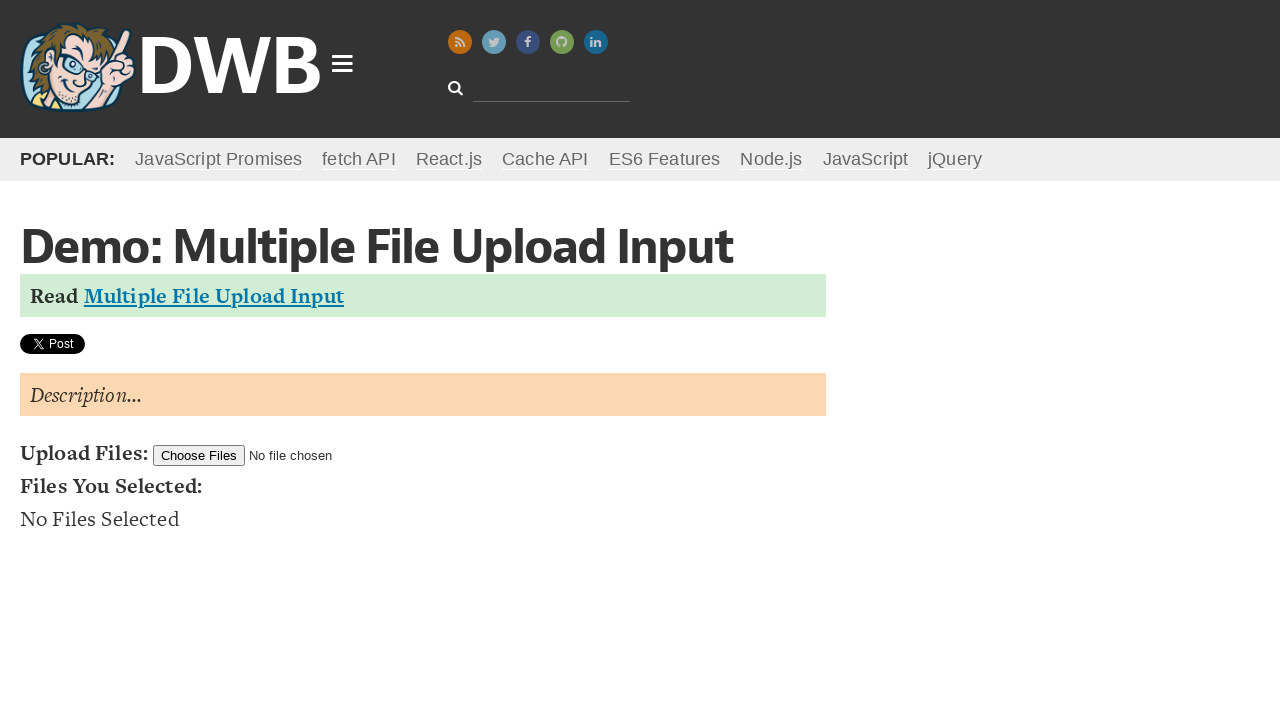

Set viewport size to 1920x1080
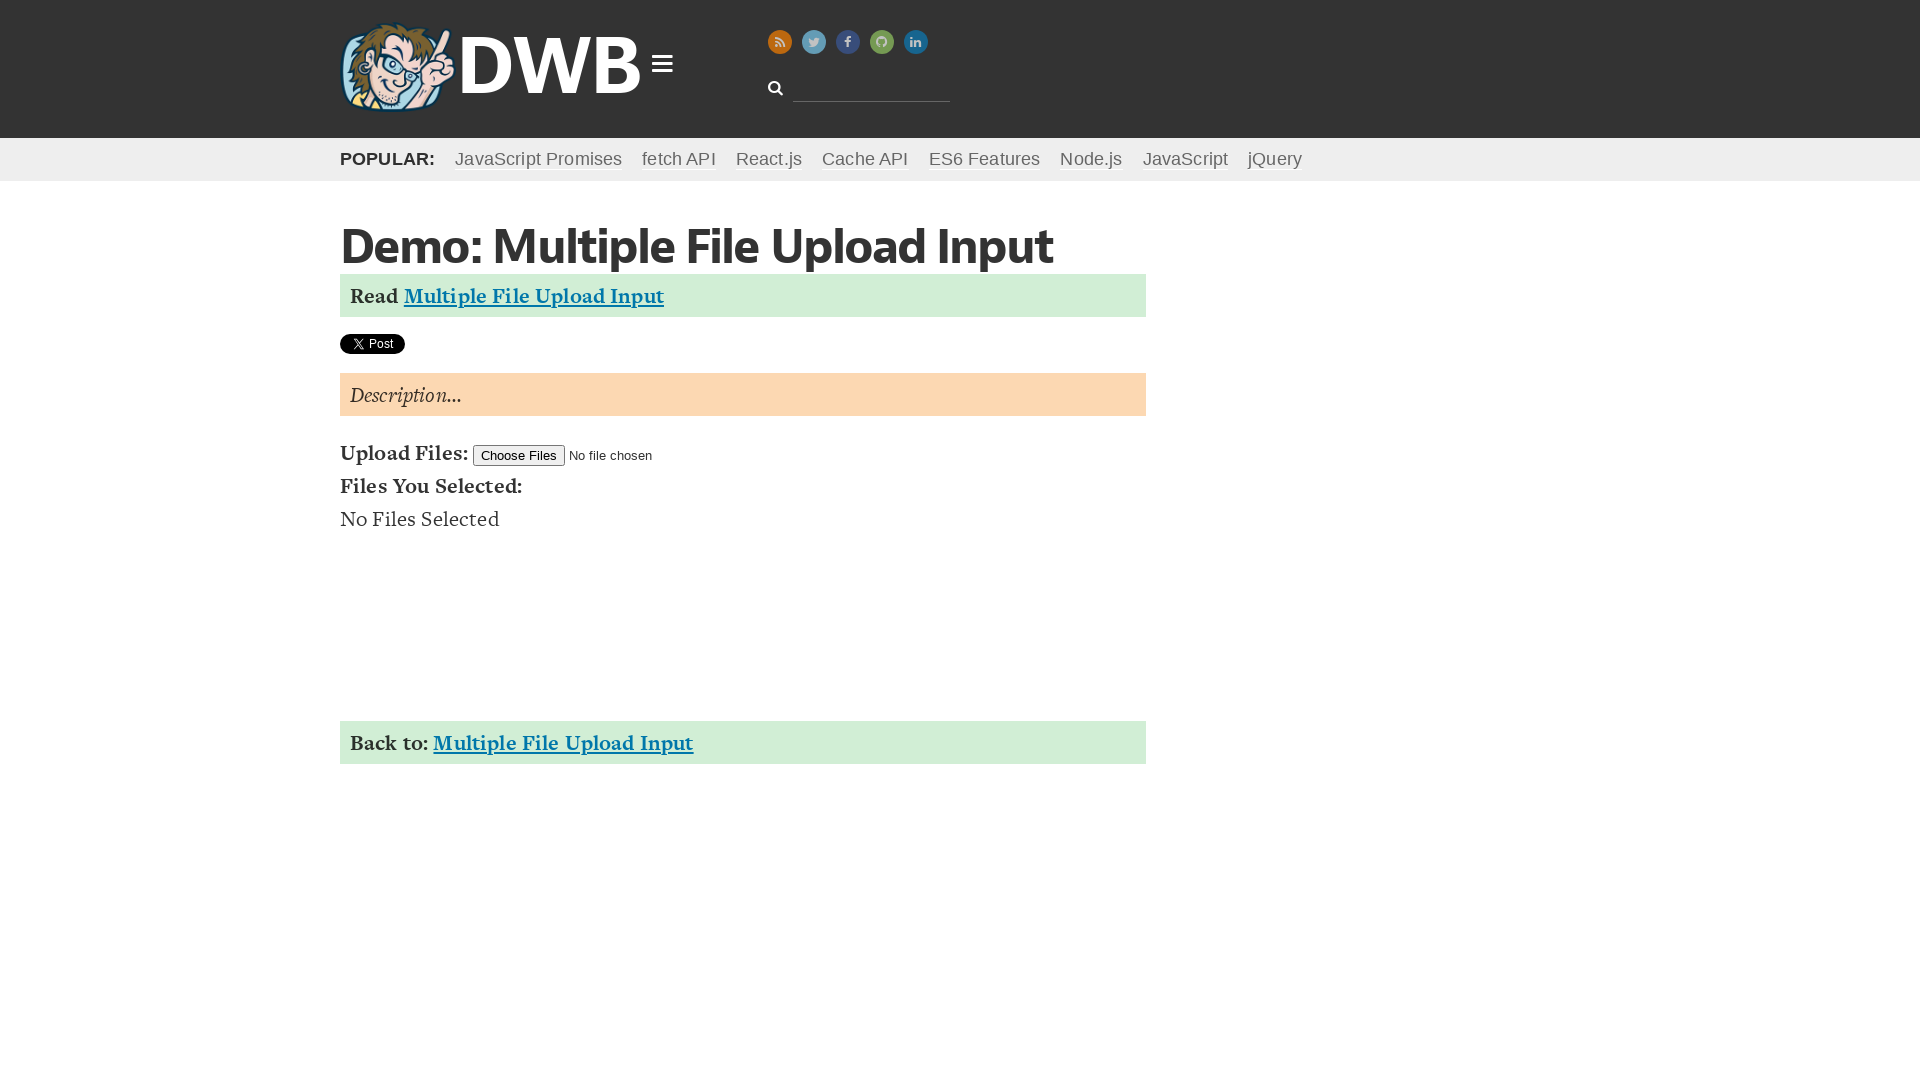

File upload input element is present and accessible
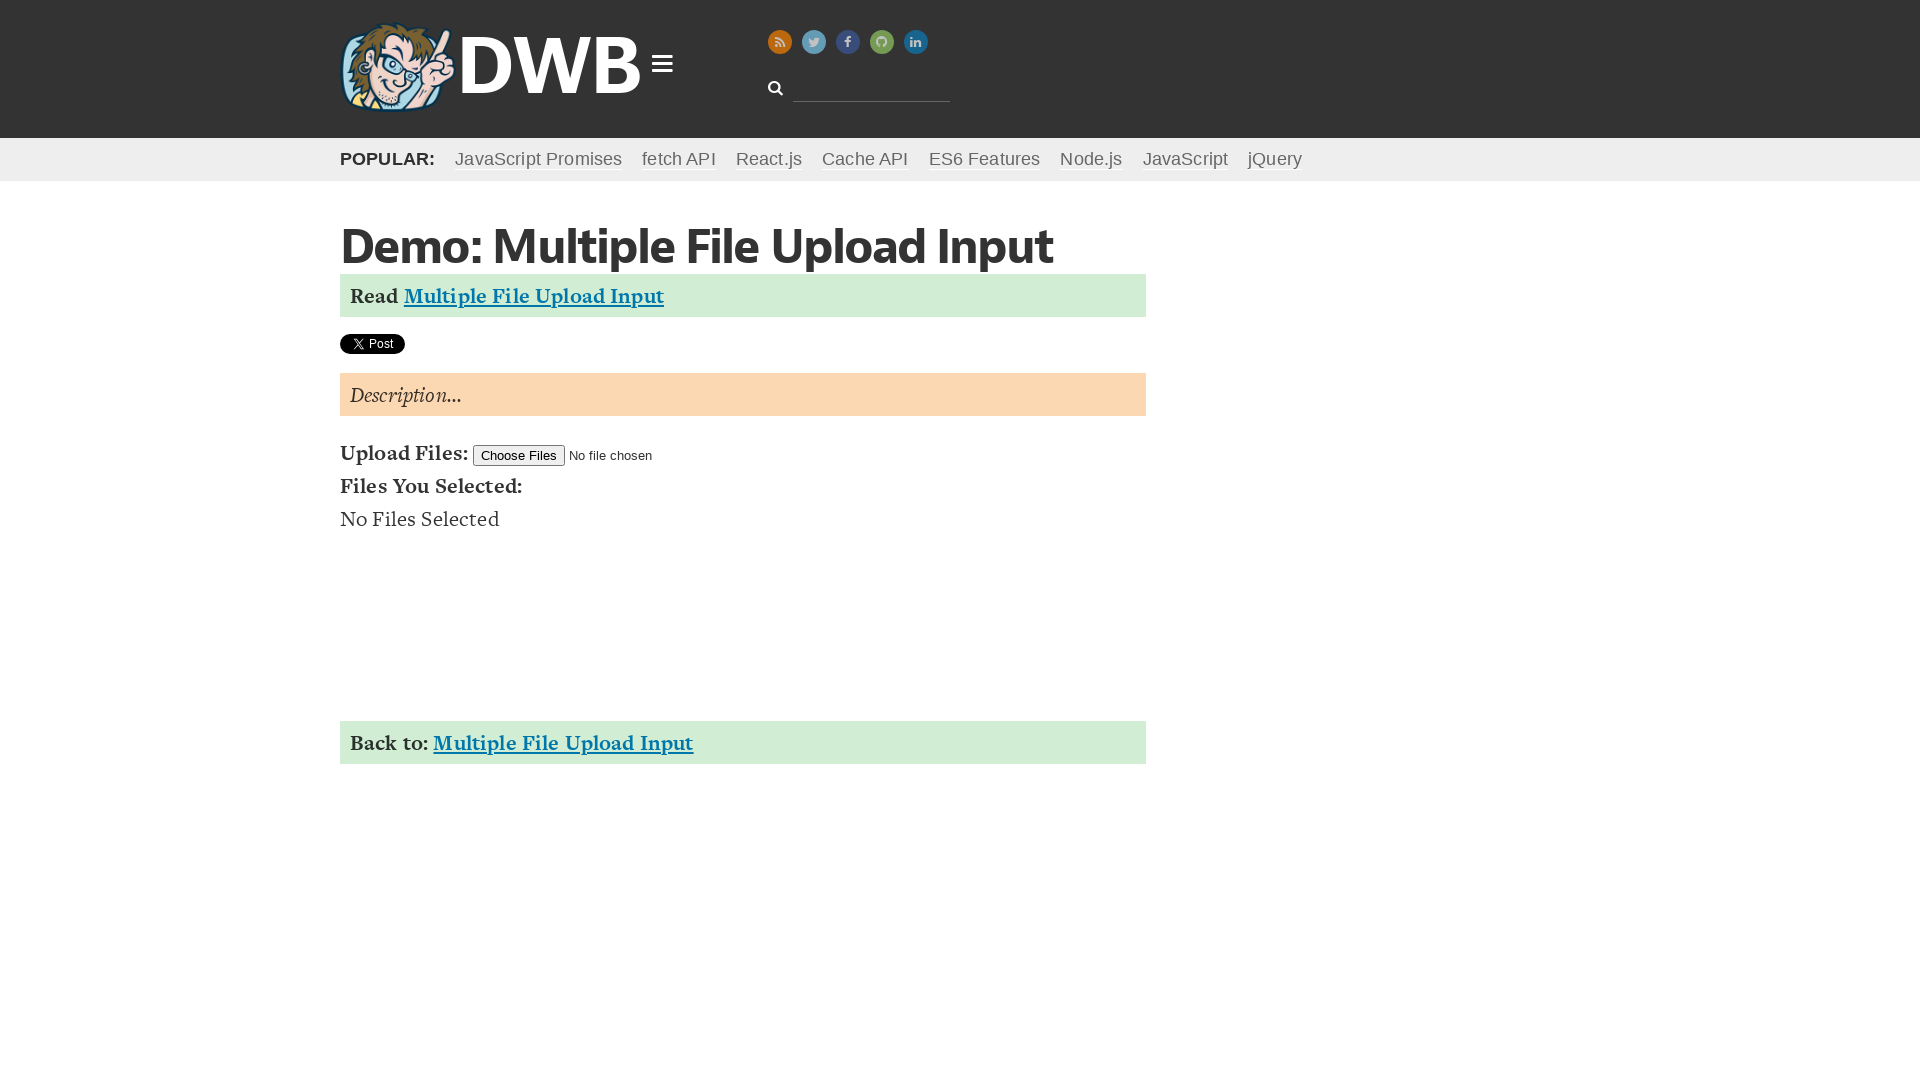

File list container exists on the page
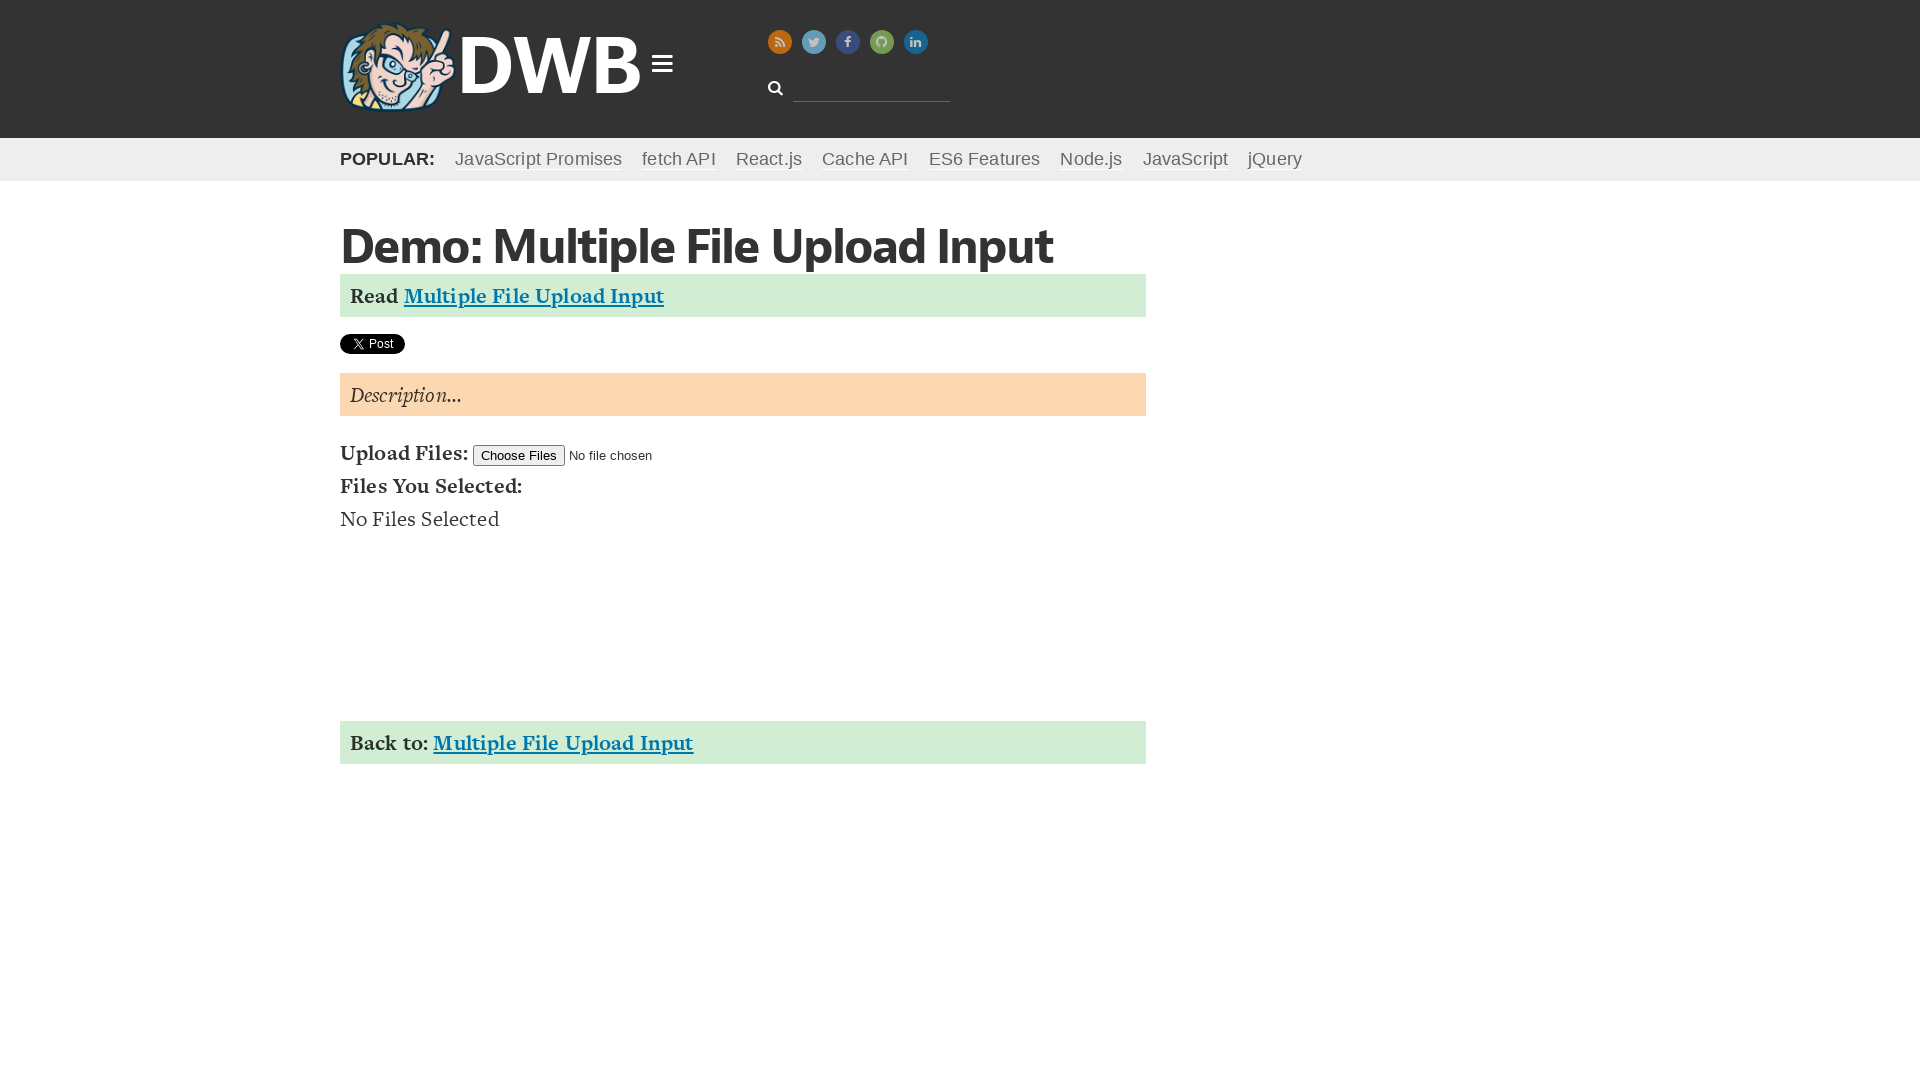

Created two temporary test JSON files
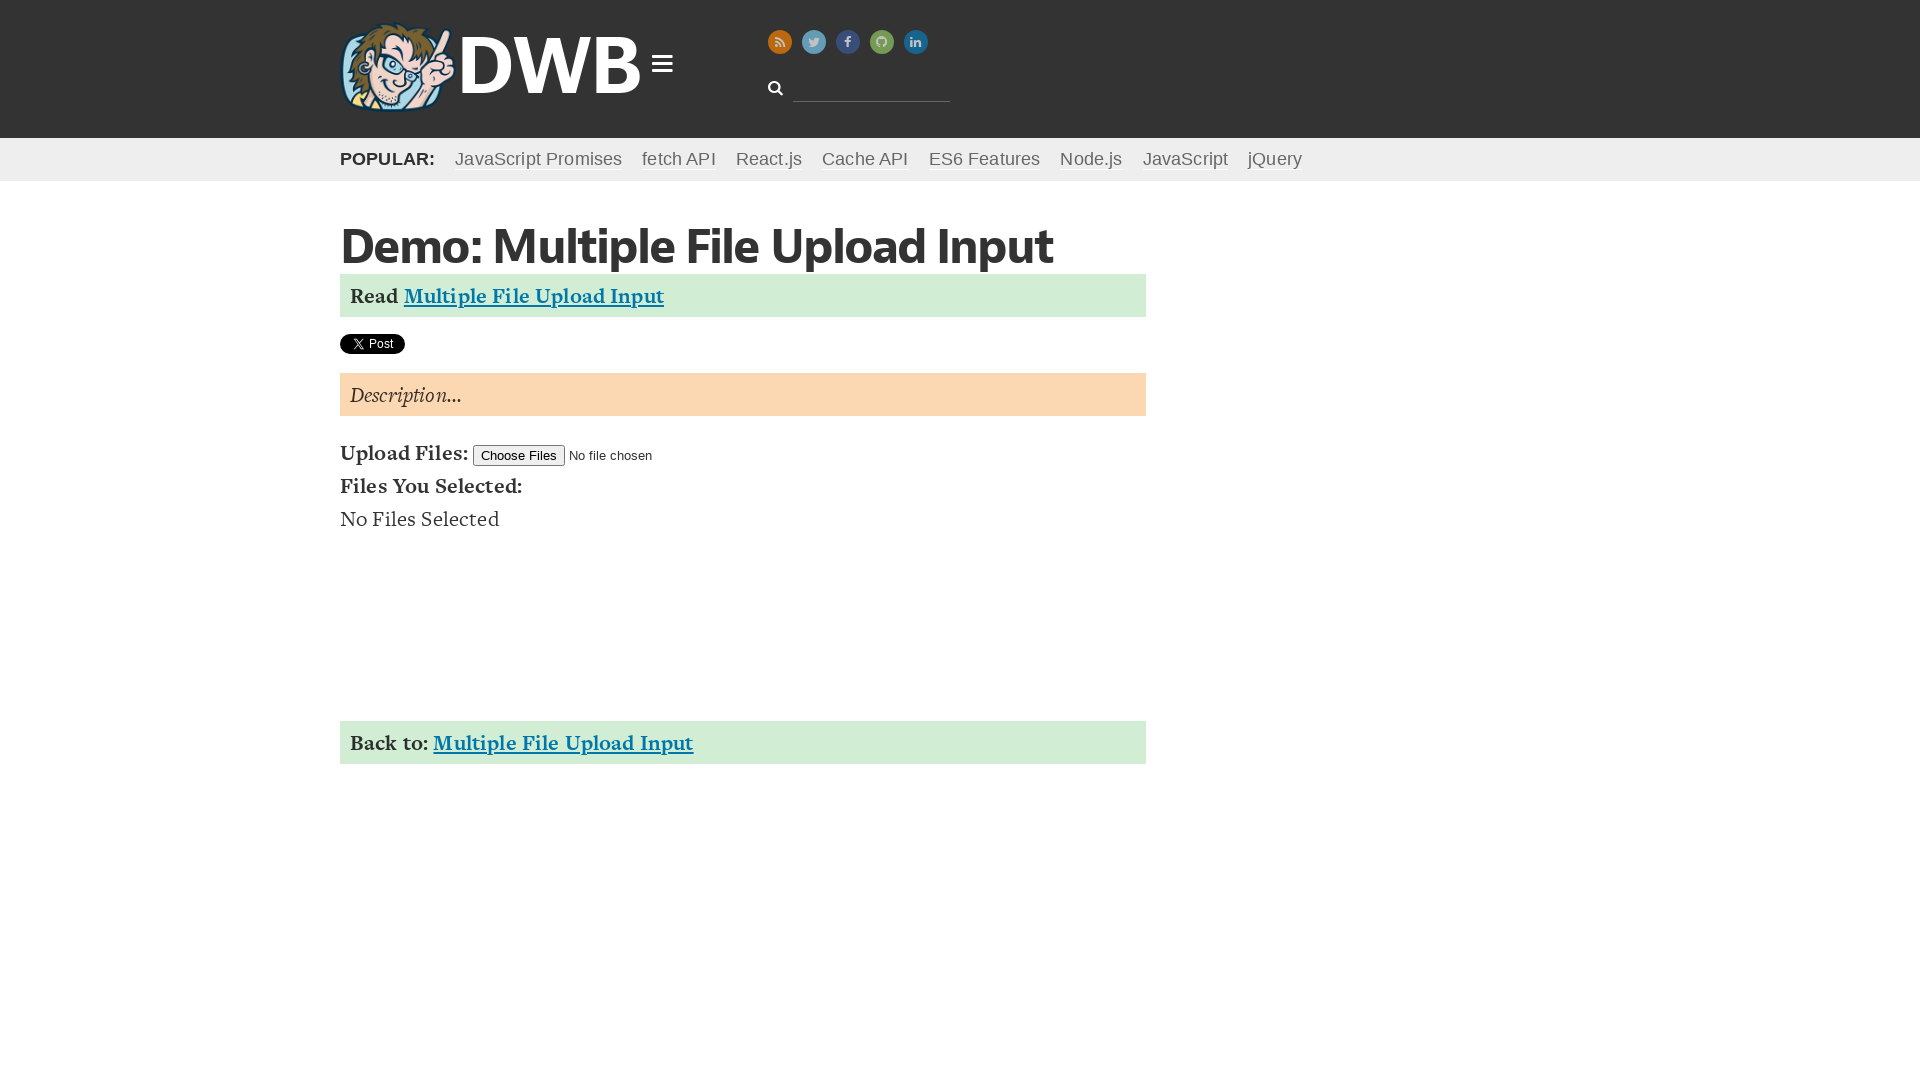

Uploaded multiple files using set_input_files
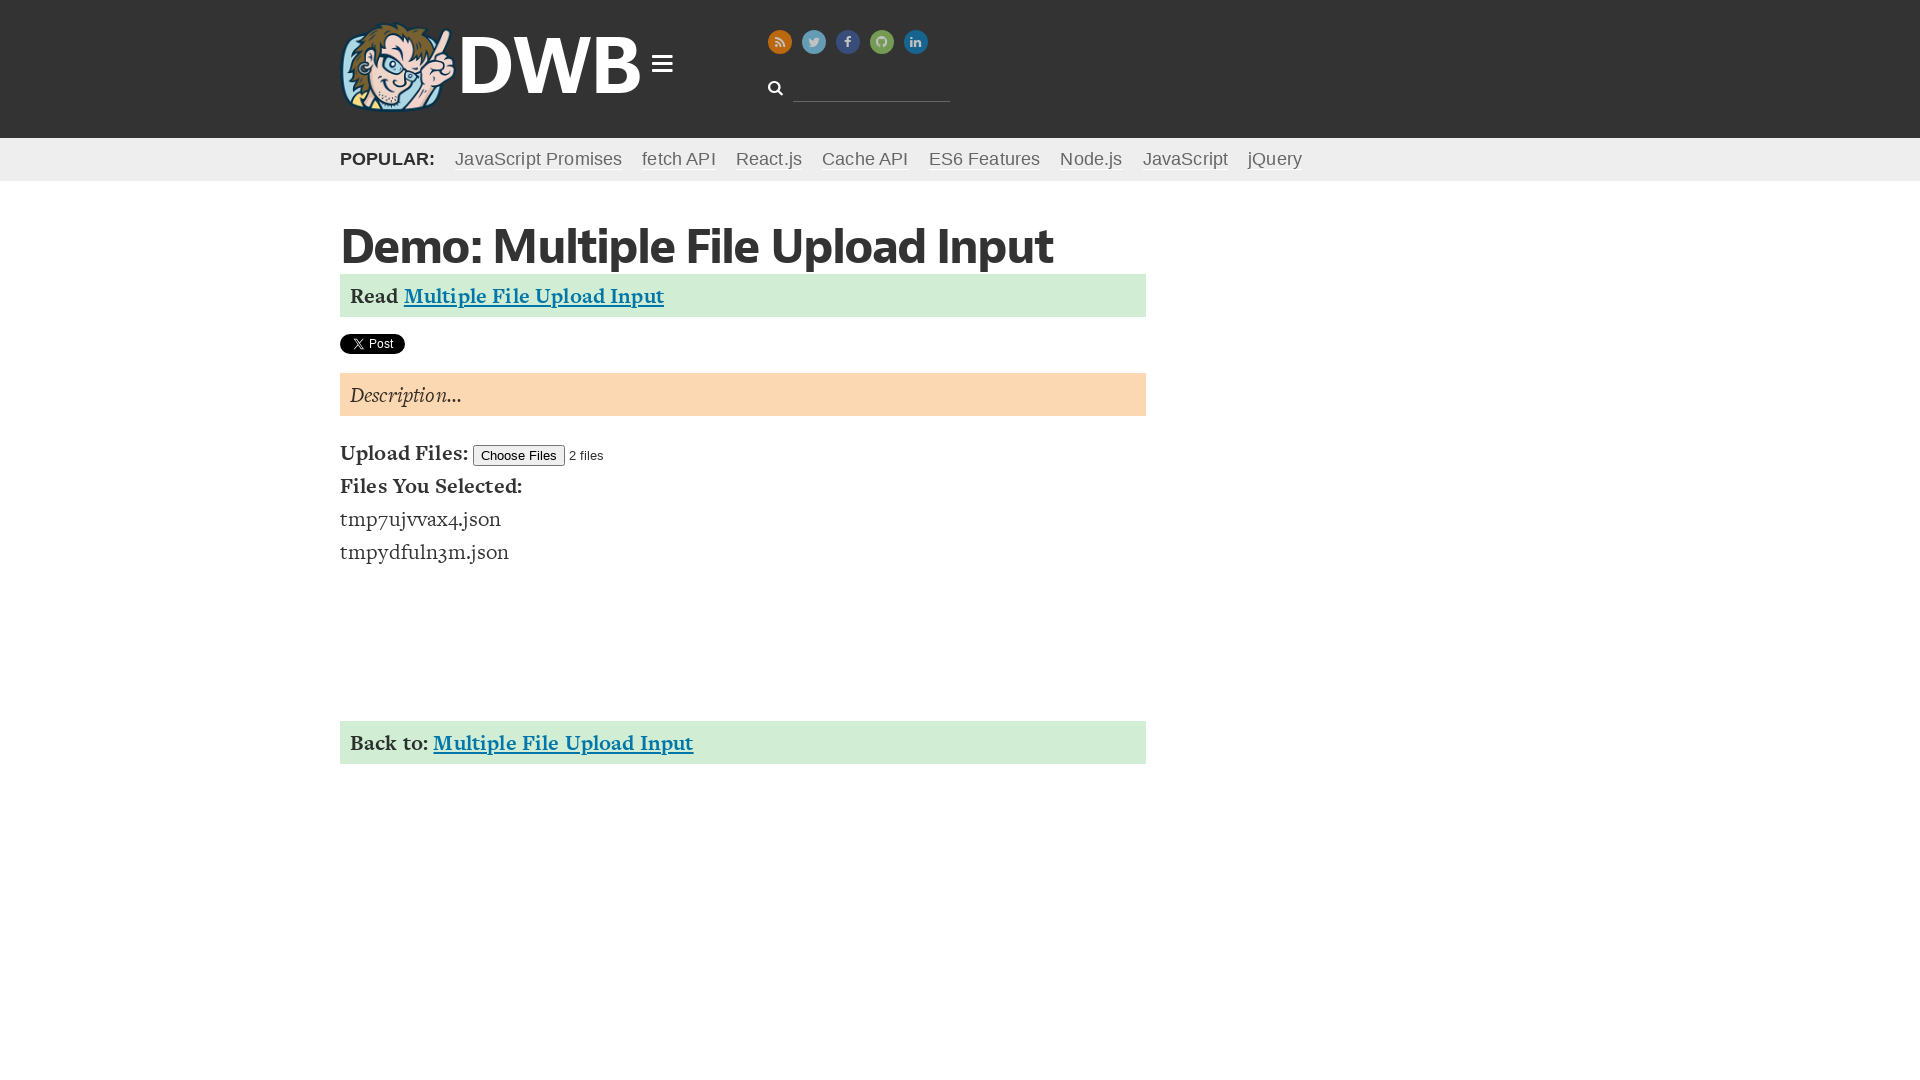

File list updated with uploaded files
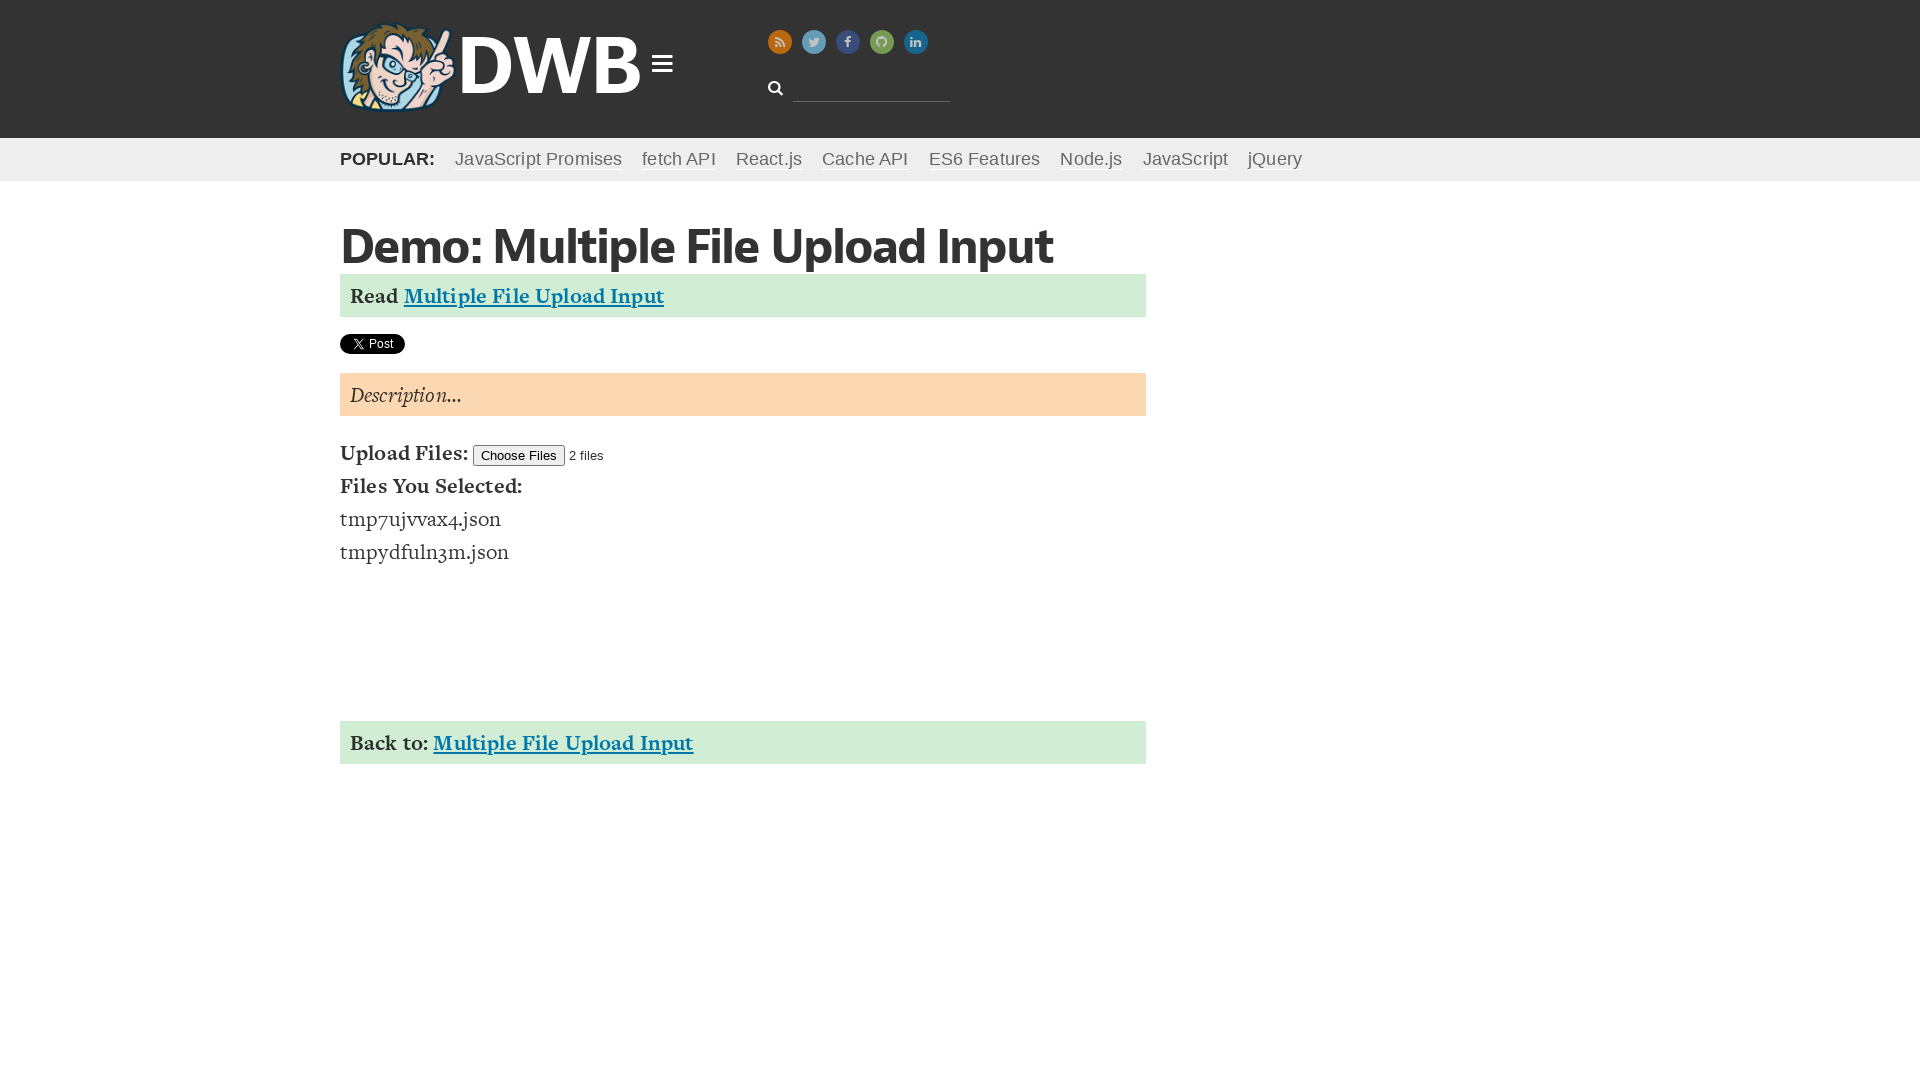

Cleaned up temporary test files
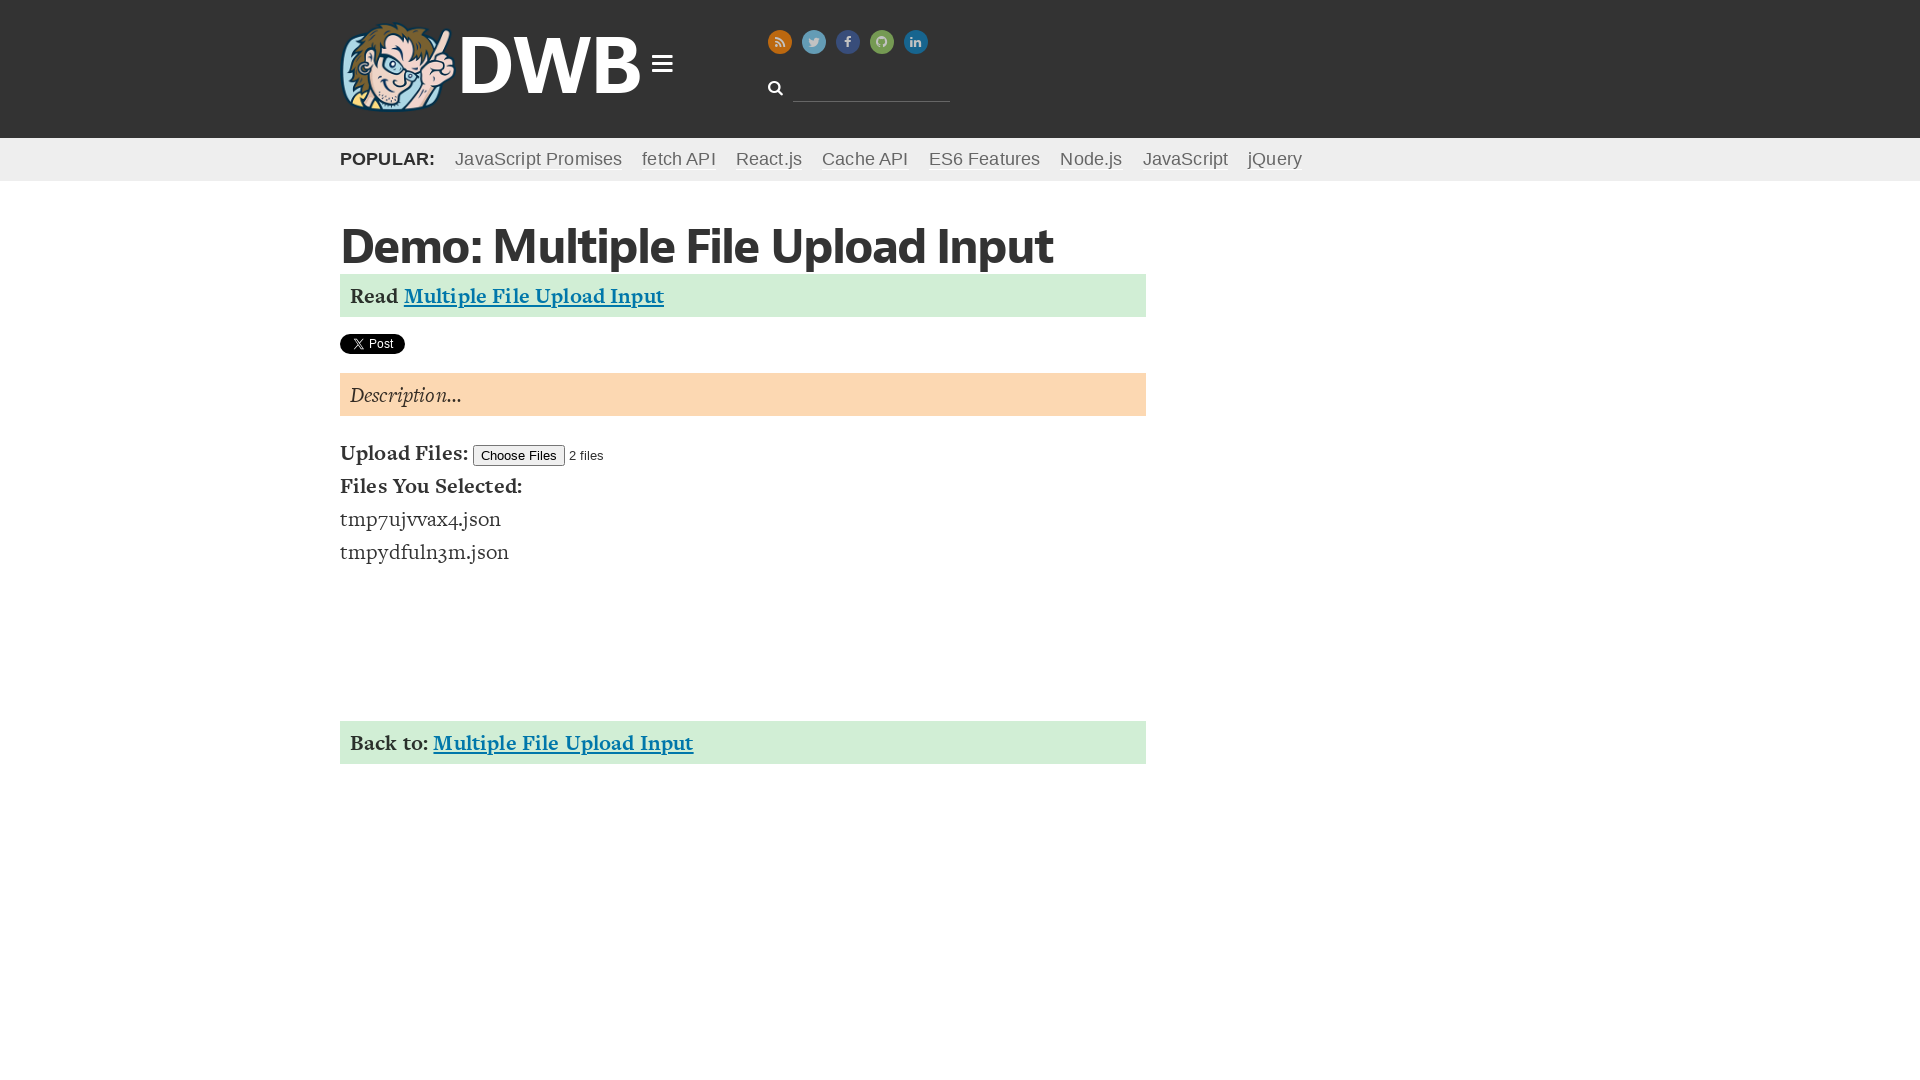

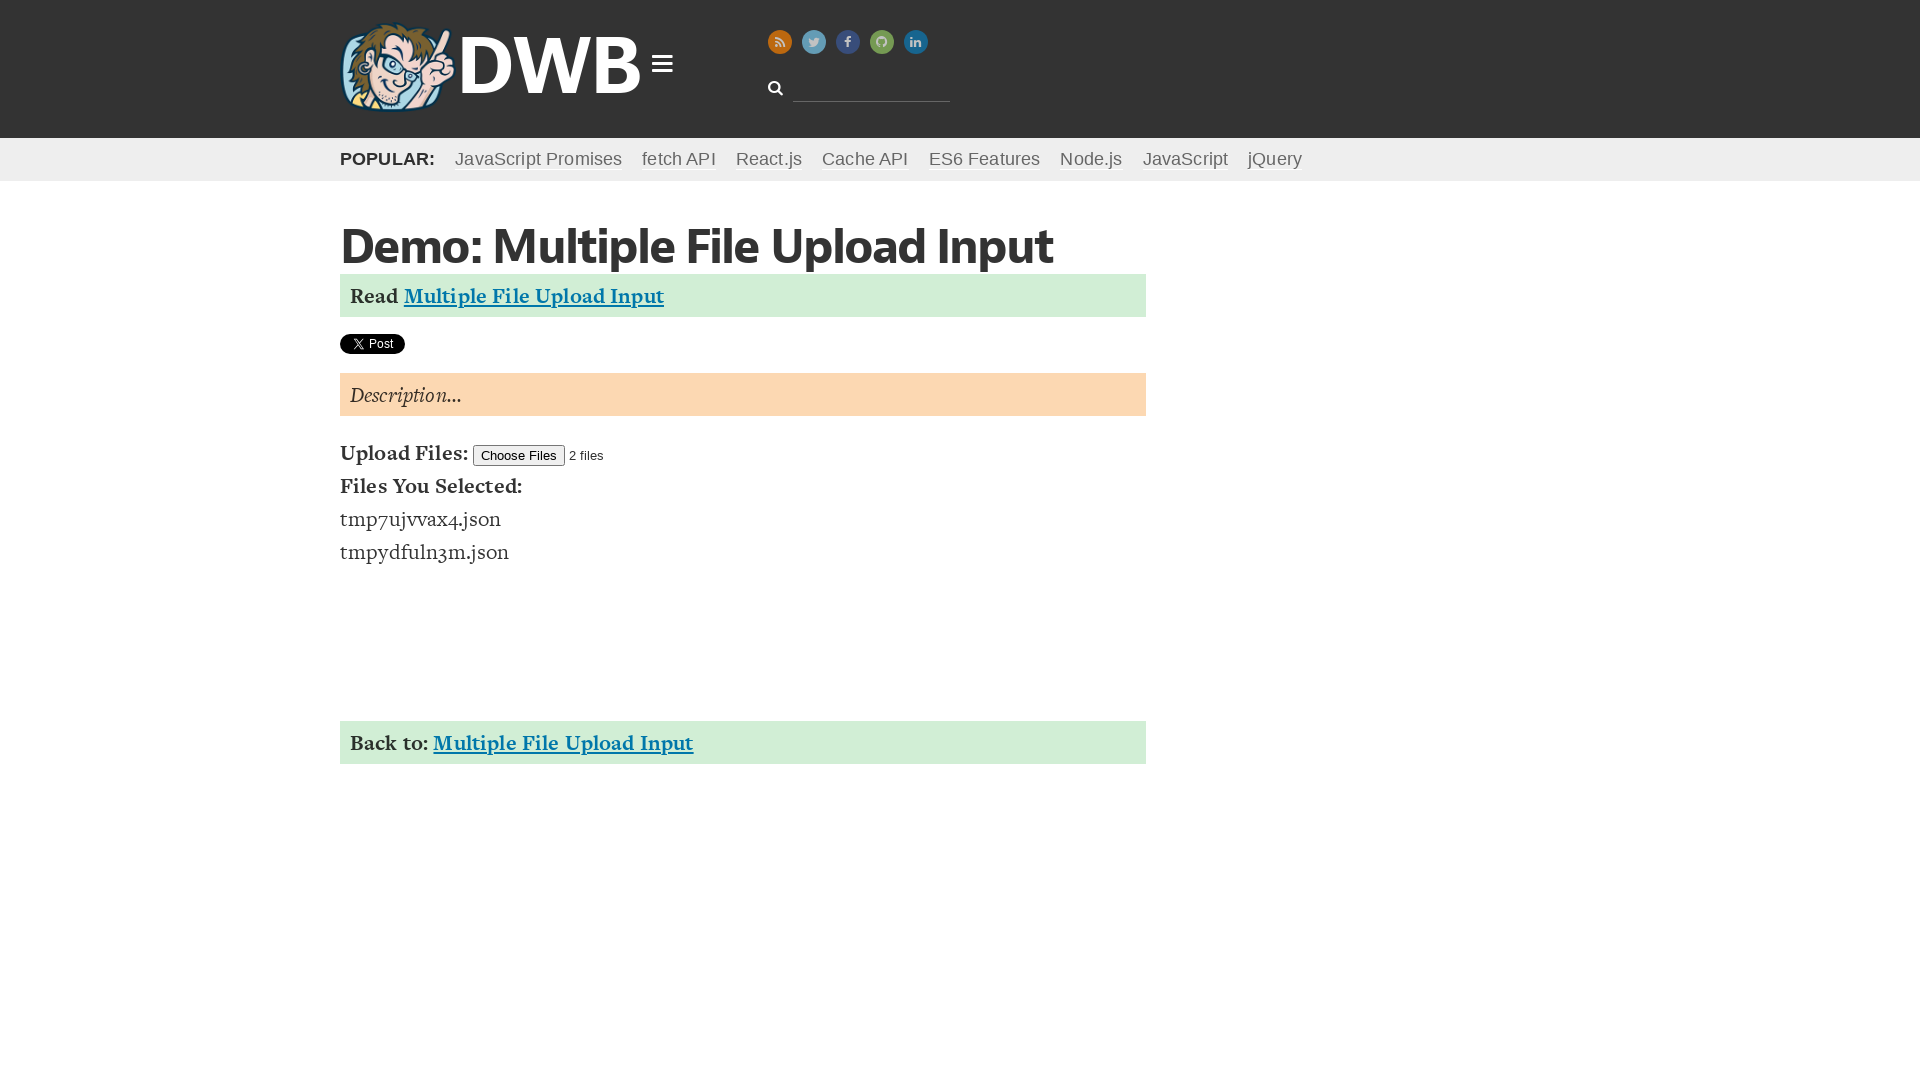